Tests that the complete-all checkbox updates state when individual items are completed or cleared

Starting URL: https://demo.playwright.dev/todomvc

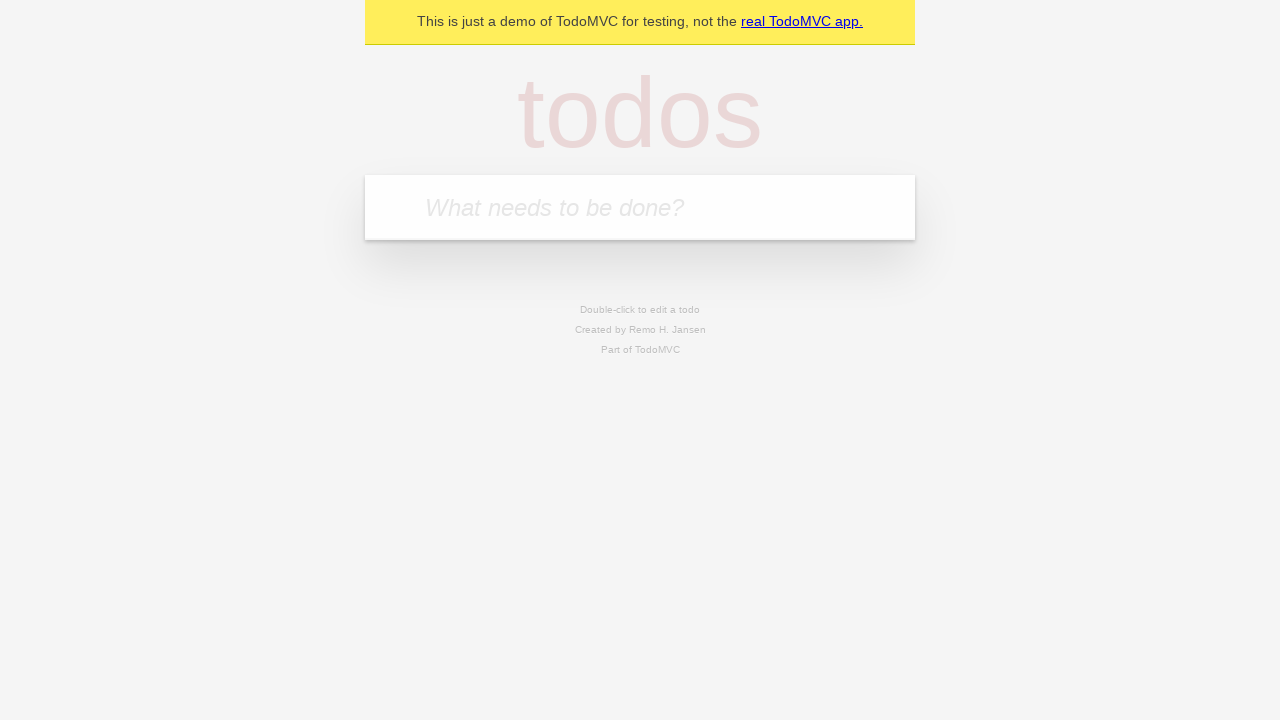

Filled new todo field with 'buy some cheese' on internal:attr=[placeholder="What needs to be done?"i]
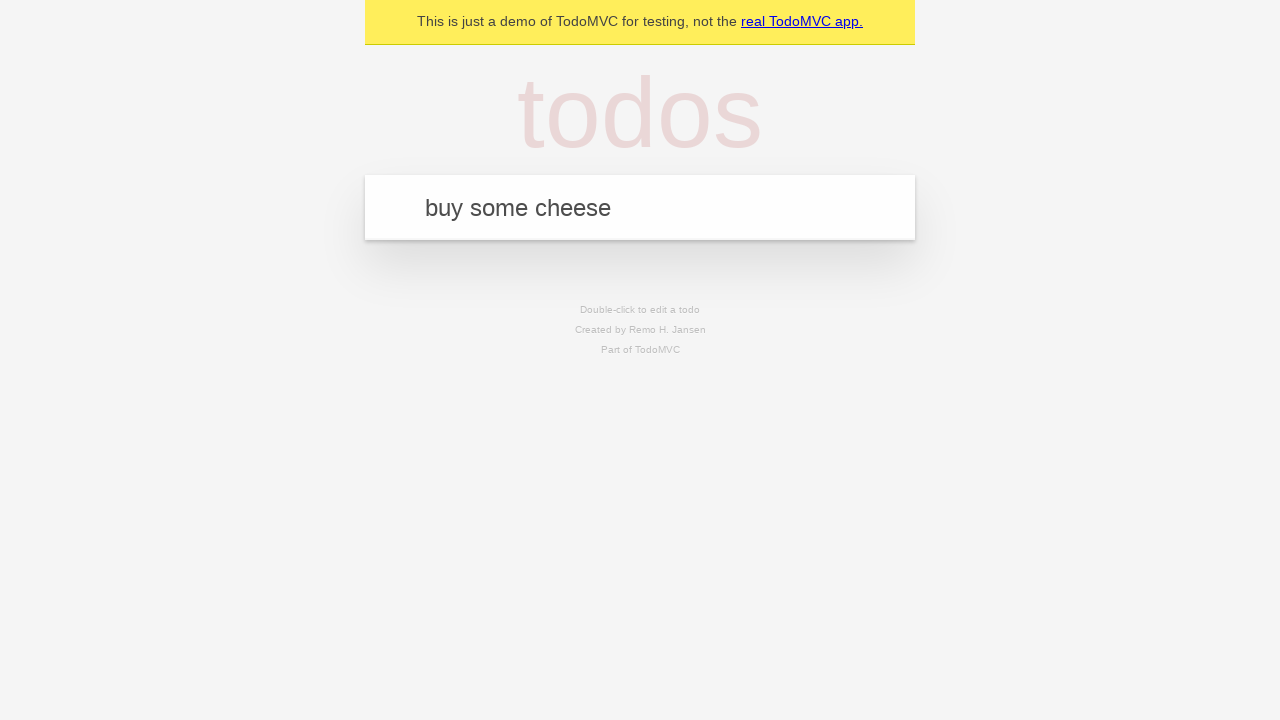

Pressed Enter to create todo 'buy some cheese' on internal:attr=[placeholder="What needs to be done?"i]
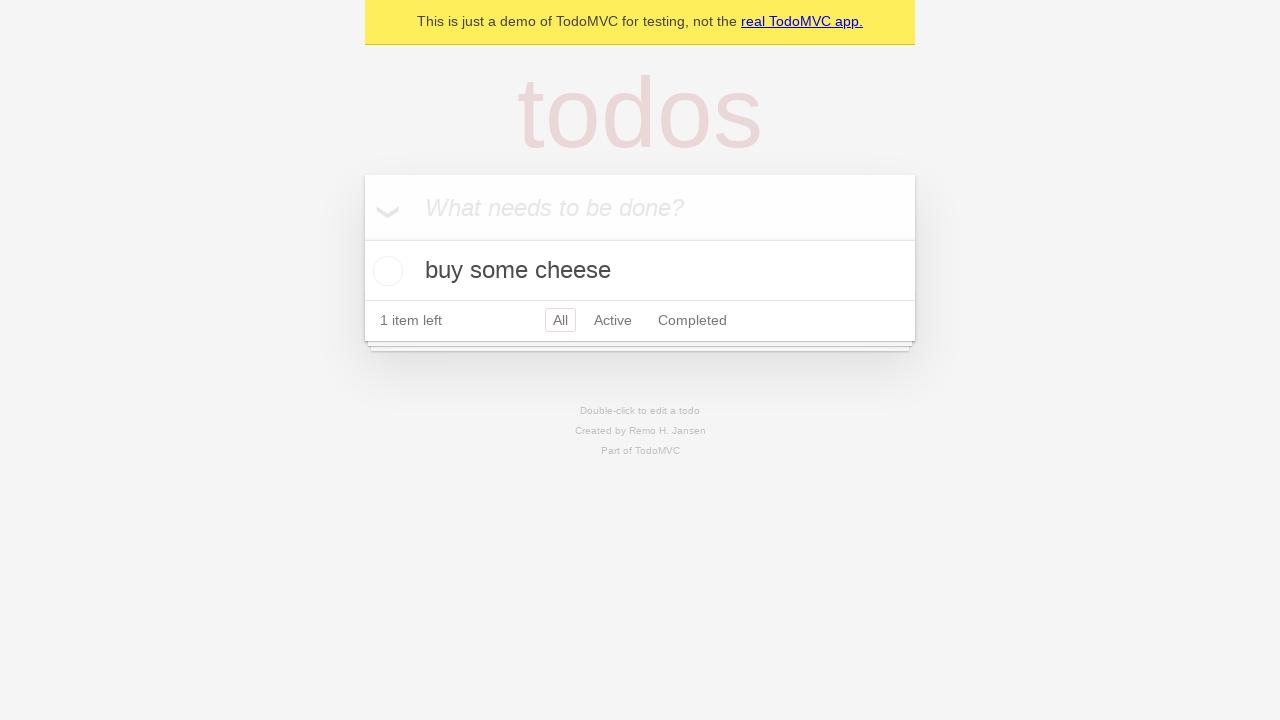

Filled new todo field with 'feed the cat' on internal:attr=[placeholder="What needs to be done?"i]
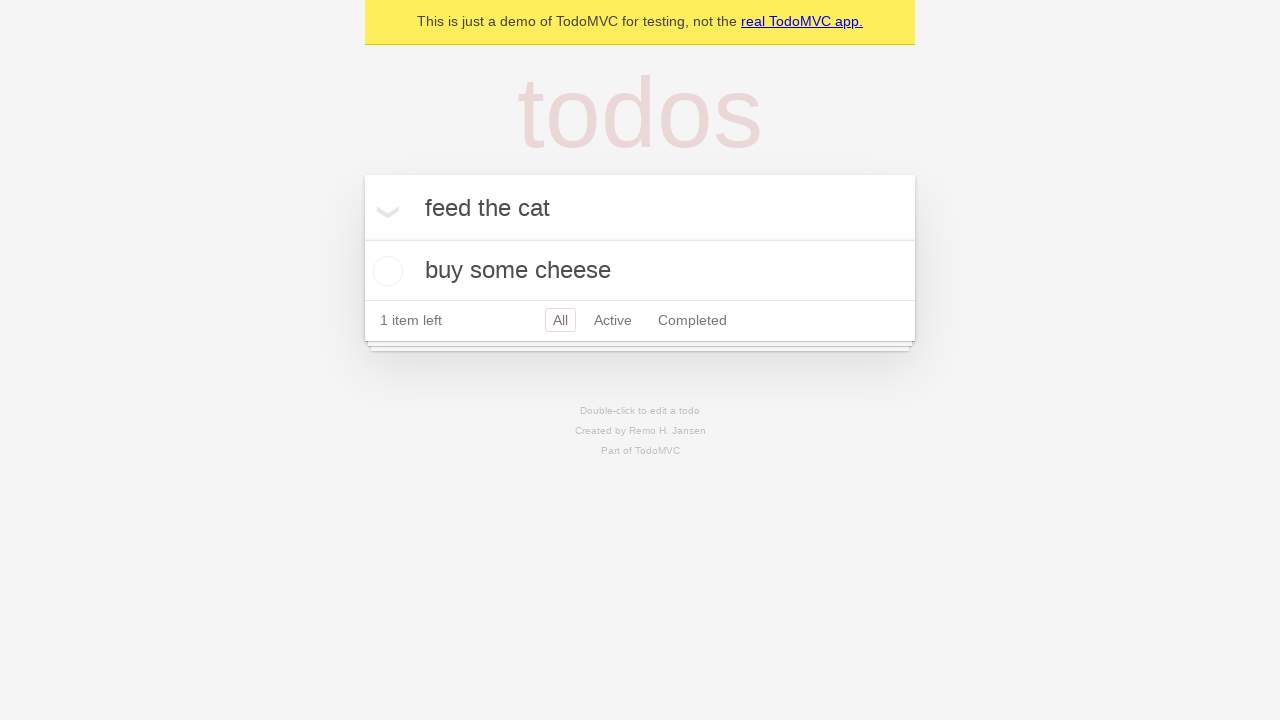

Pressed Enter to create todo 'feed the cat' on internal:attr=[placeholder="What needs to be done?"i]
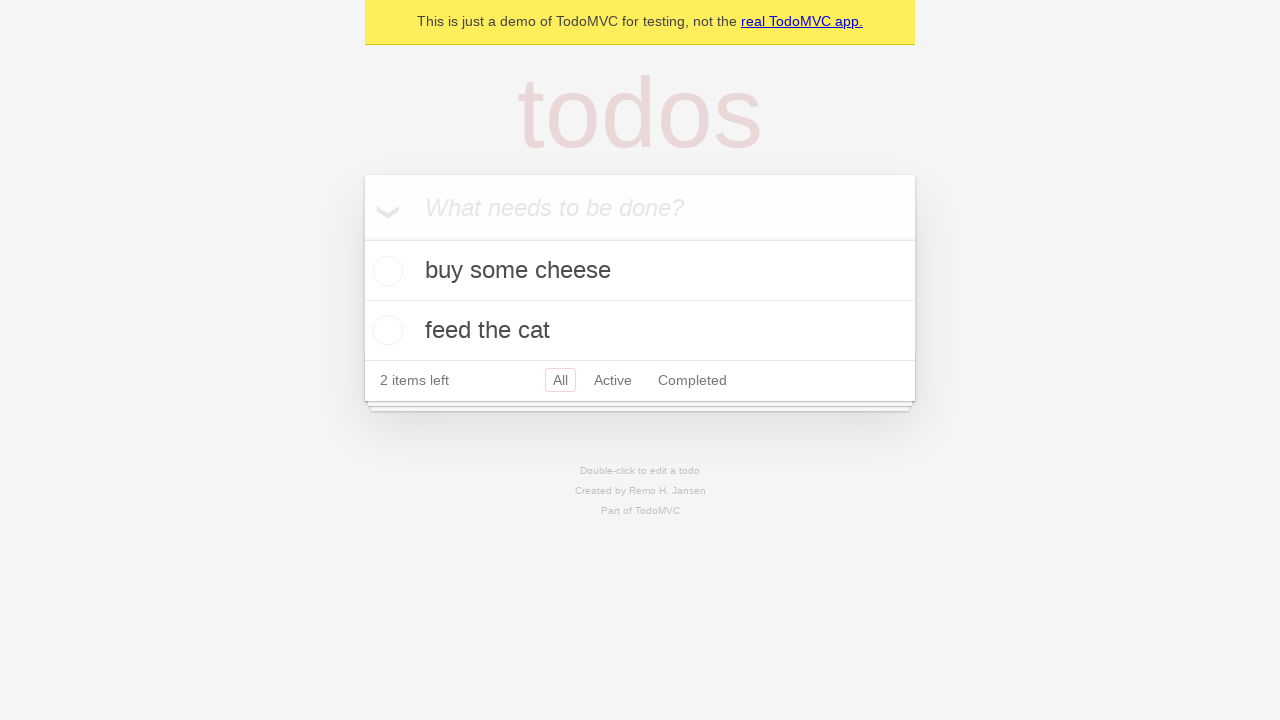

Filled new todo field with 'book a doctors appointment' on internal:attr=[placeholder="What needs to be done?"i]
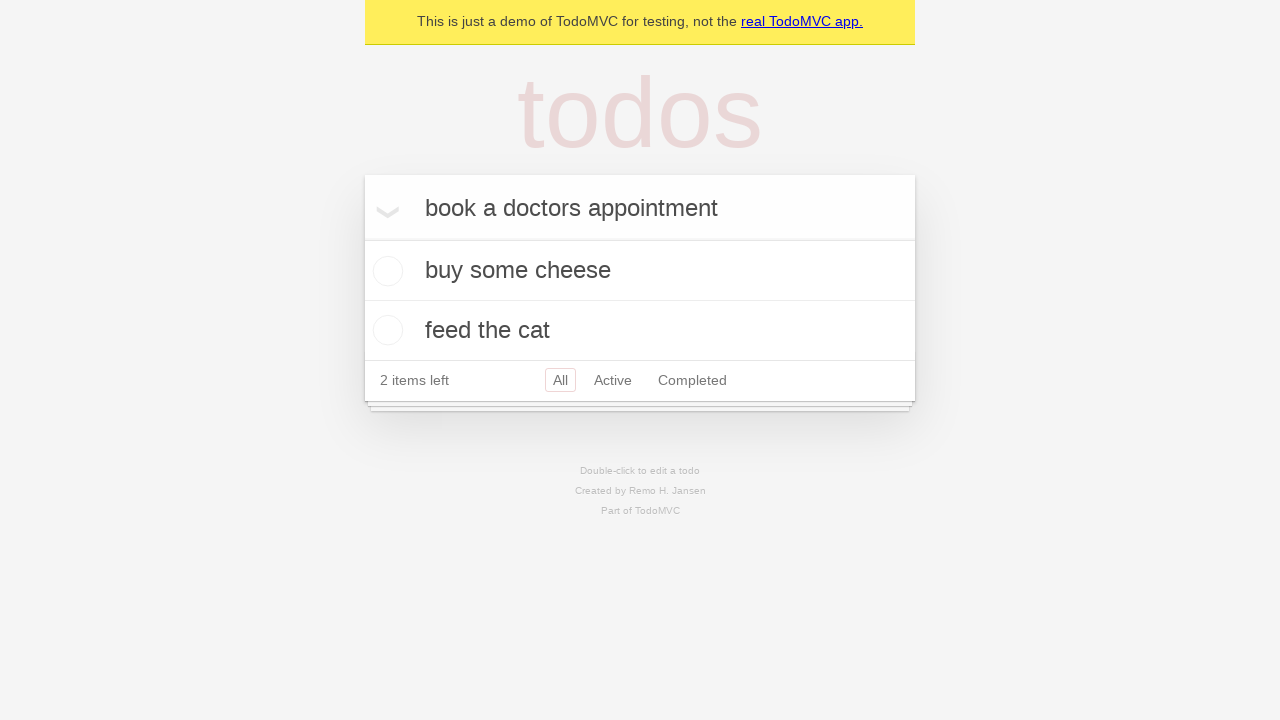

Pressed Enter to create todo 'book a doctors appointment' on internal:attr=[placeholder="What needs to be done?"i]
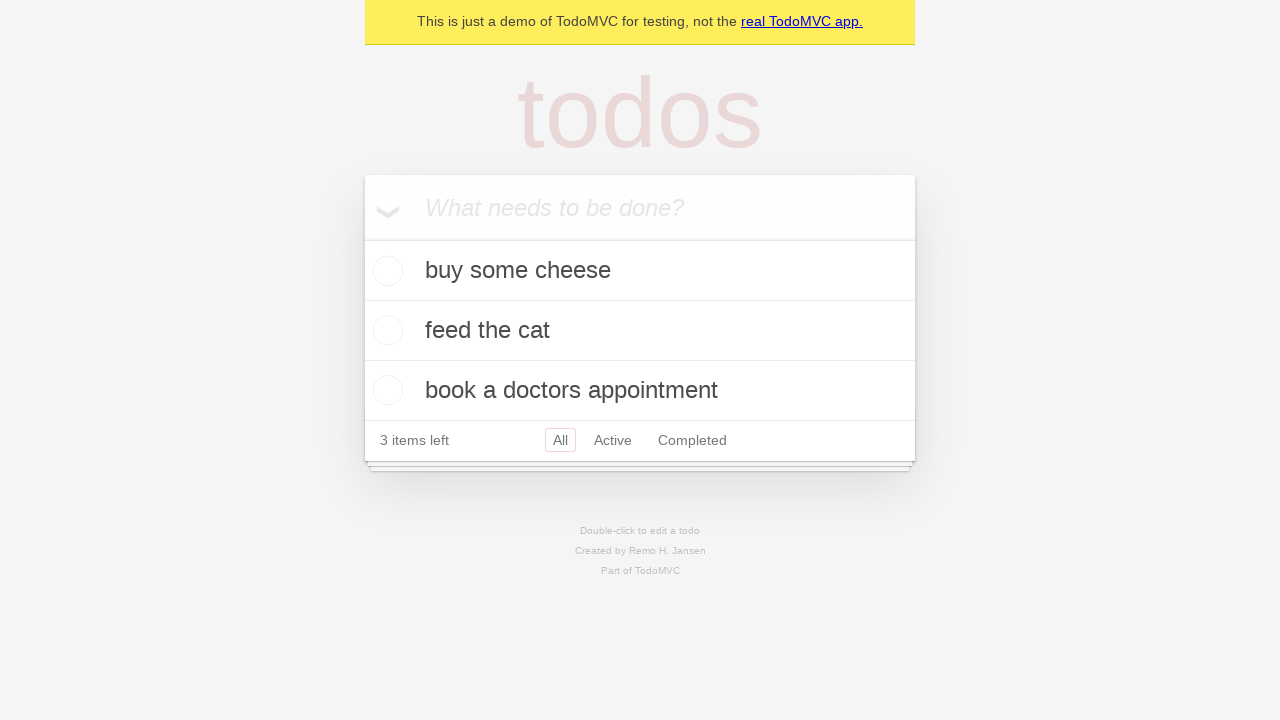

Waited for all 3 todos to be created in the DOM
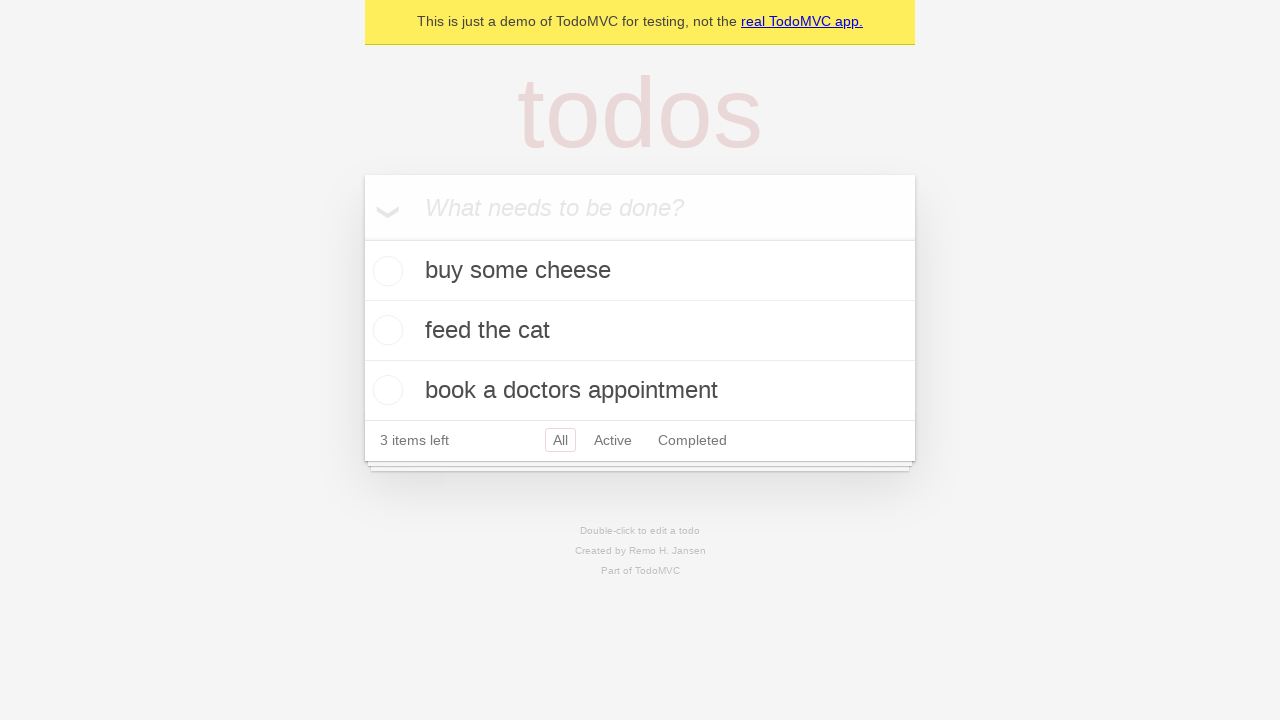

Checked the 'Mark all as complete' checkbox to complete all todos at (362, 238) on internal:label="Mark all as complete"i
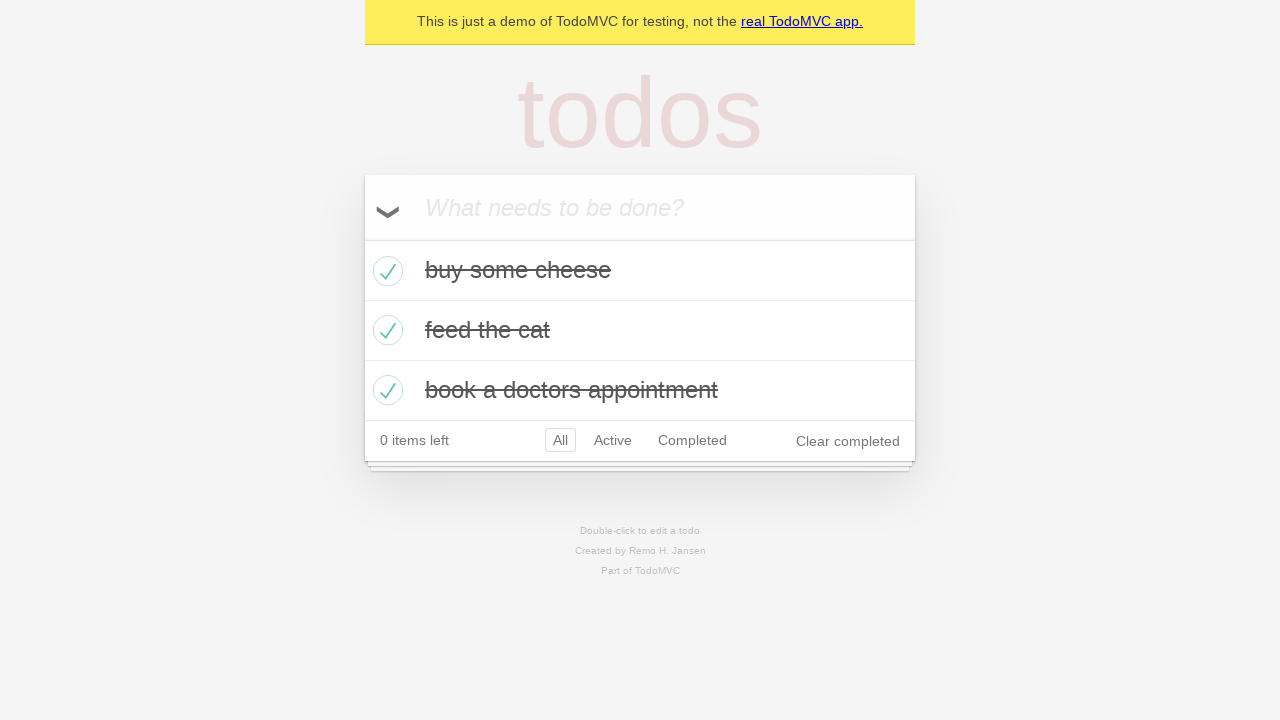

Unchecked the first todo item, clearing its completed state at (385, 271) on internal:testid=[data-testid="todo-item"s] >> nth=0 >> internal:role=checkbox
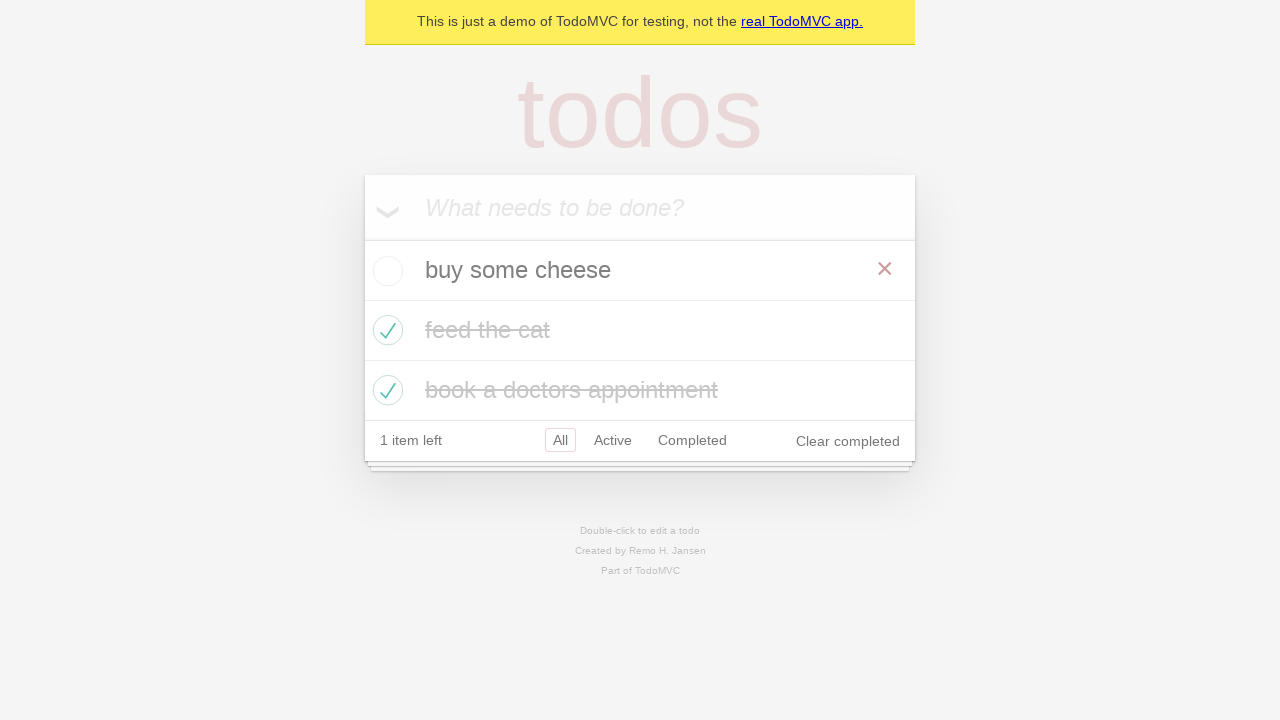

Checked the first todo item again to mark it as completed at (385, 271) on internal:testid=[data-testid="todo-item"s] >> nth=0 >> internal:role=checkbox
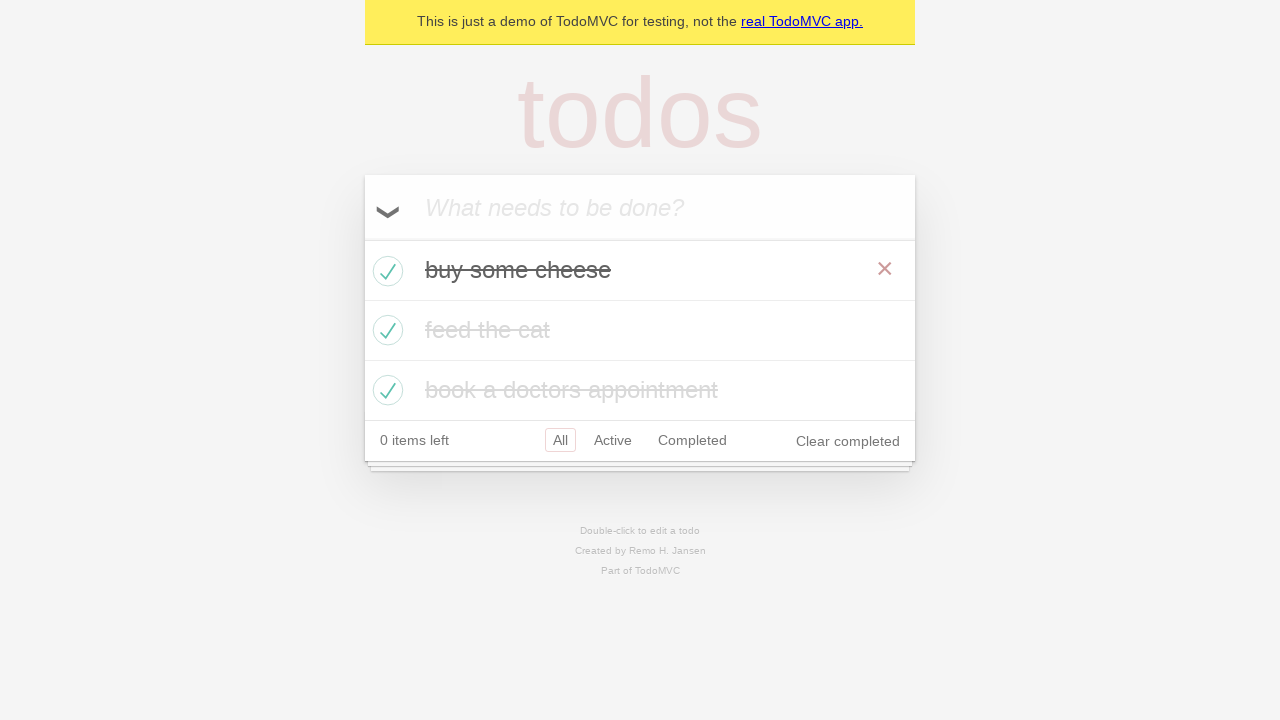

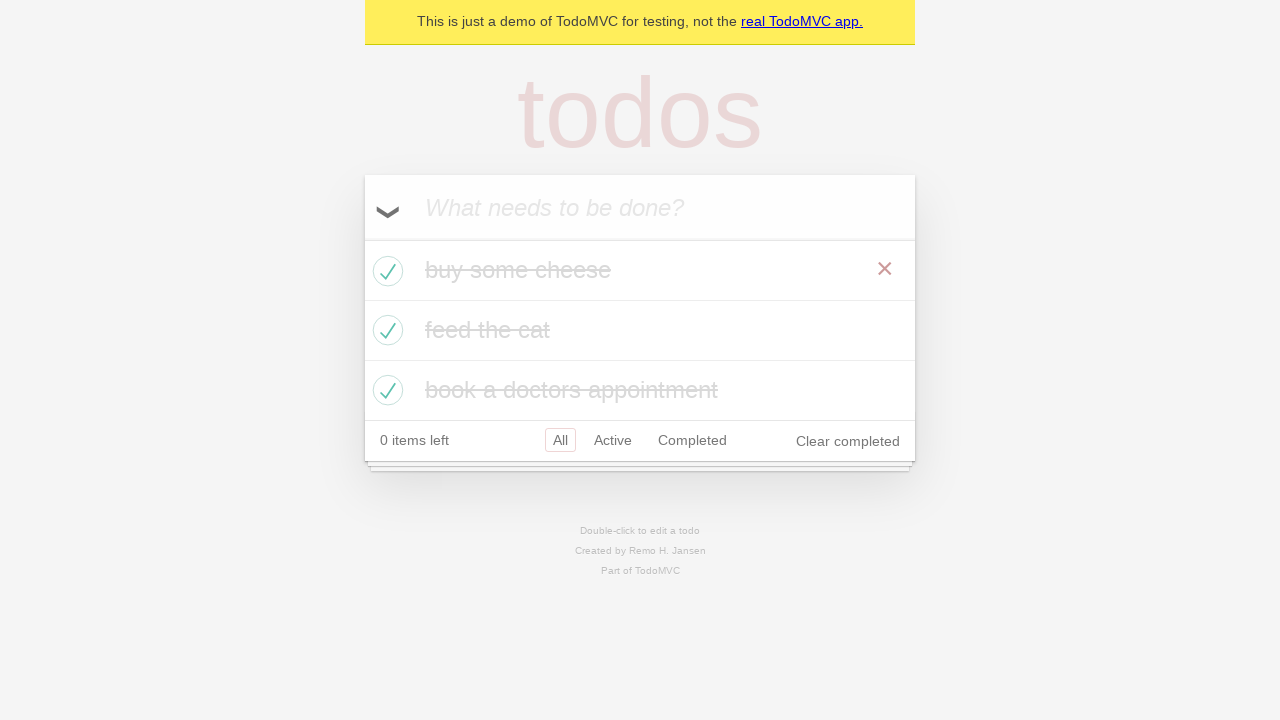